Tests search functionality on Python.org by entering "pycon" in the search field and submitting the search

Starting URL: http://www.python.org

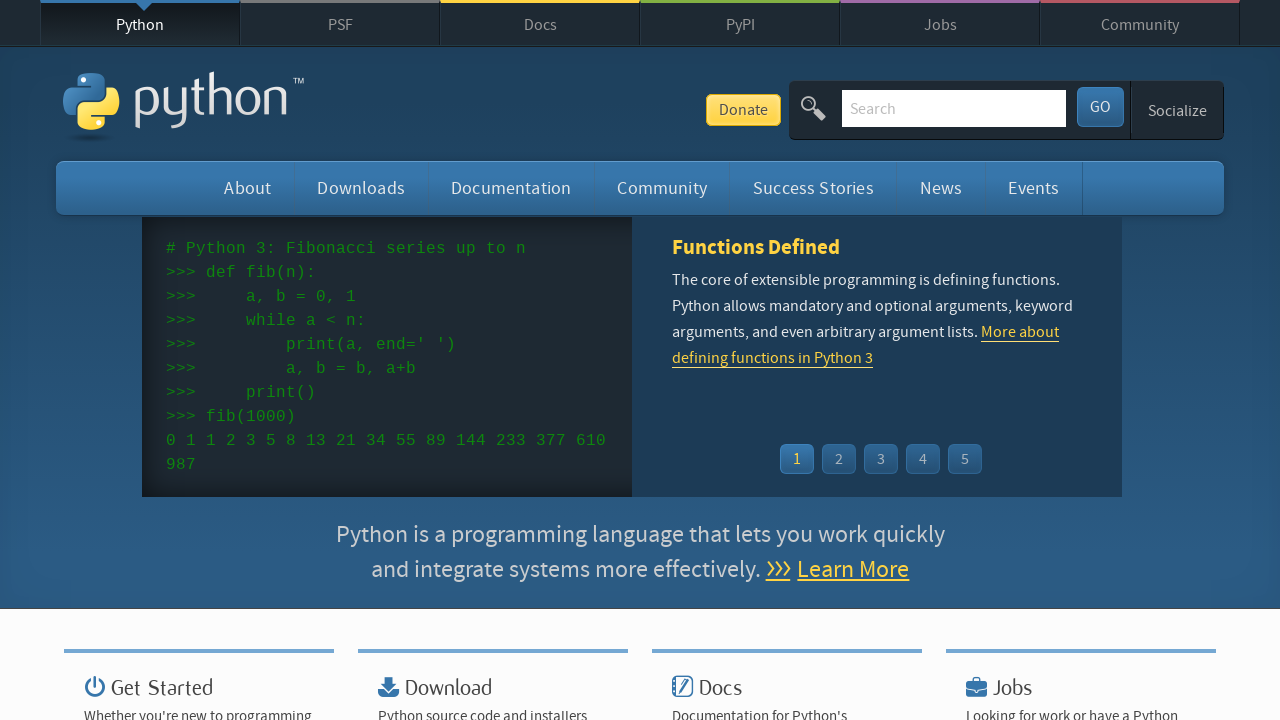

Search input field loaded on Python.org
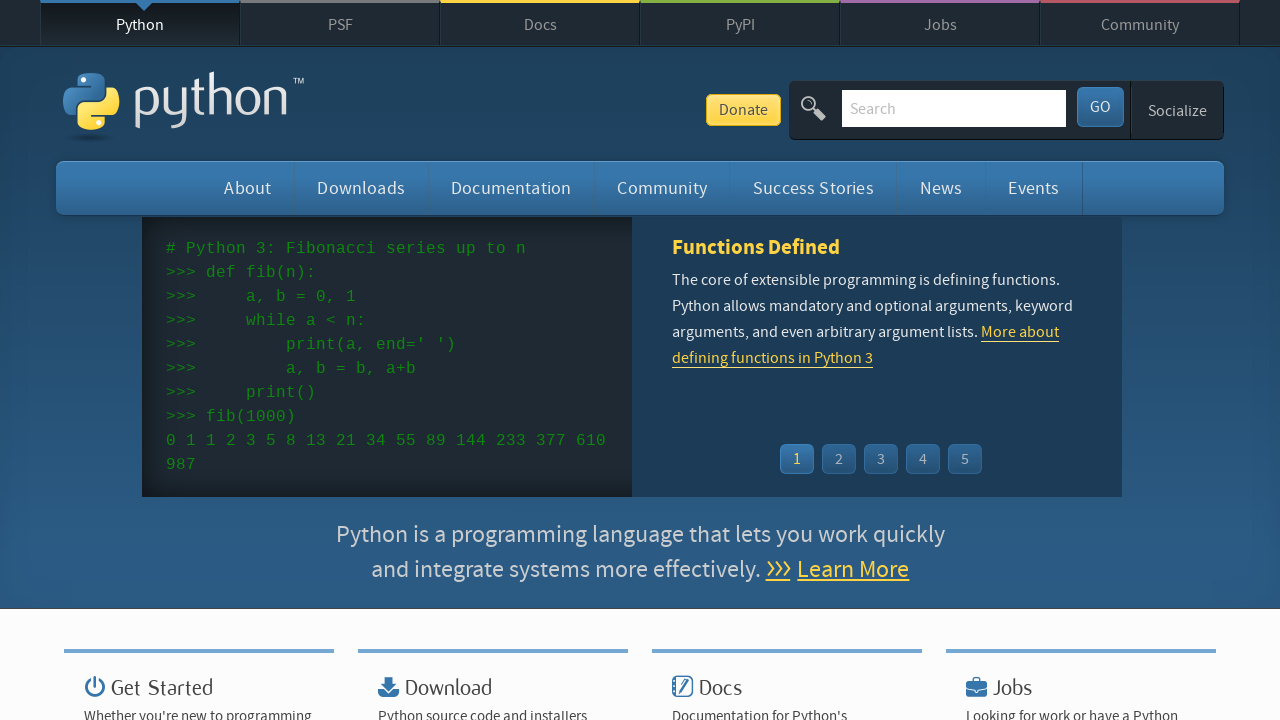

Entered 'pycon' in search field on input[name='q']
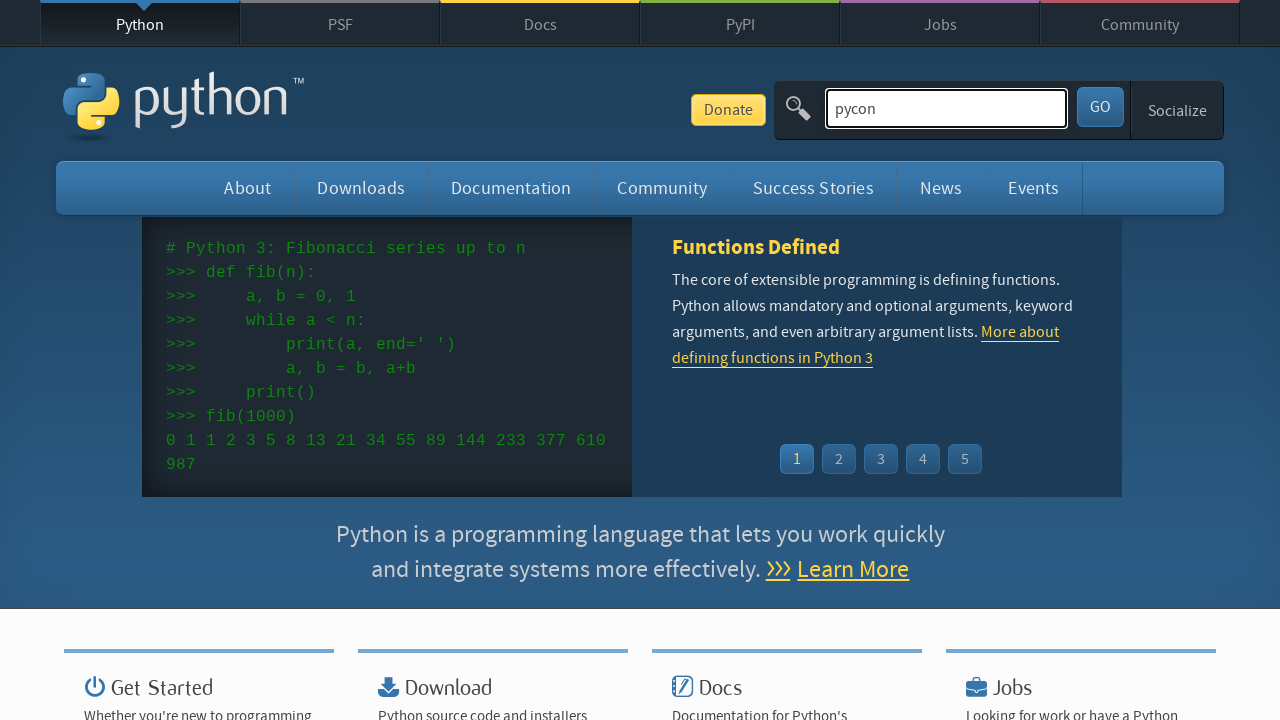

Submitted search by pressing Enter on input[name='q']
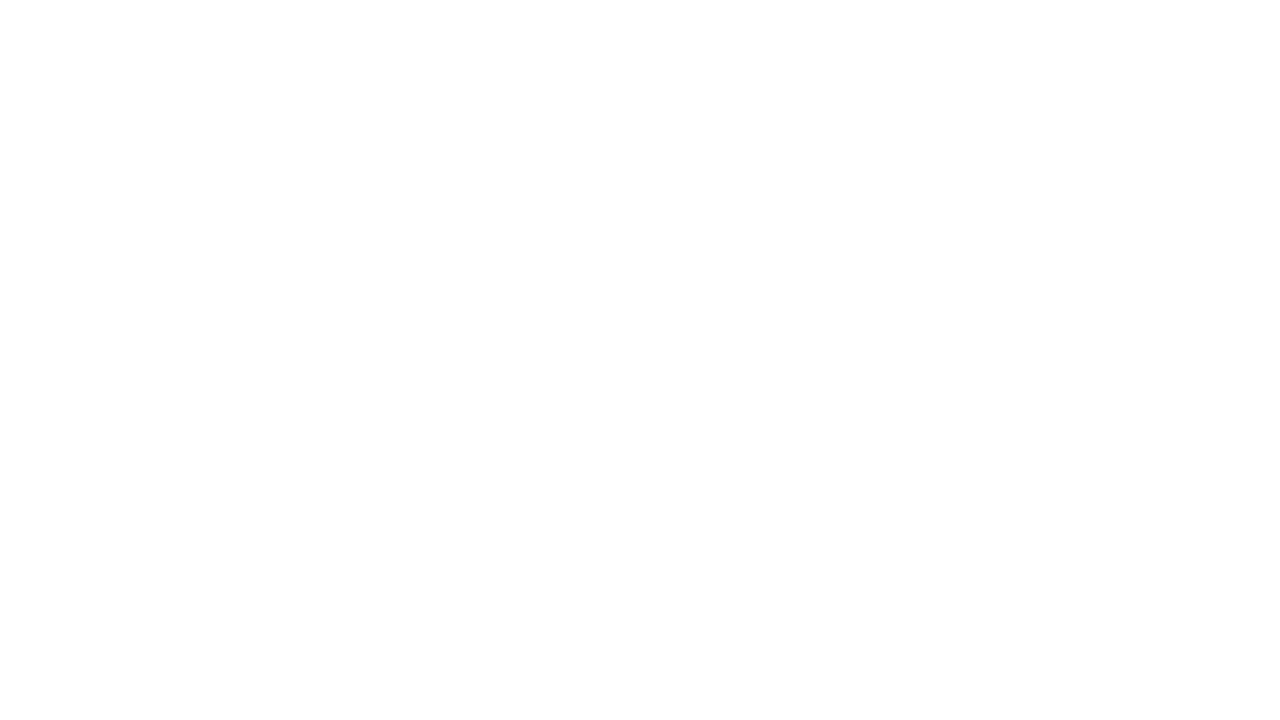

Search results loaded and network idle
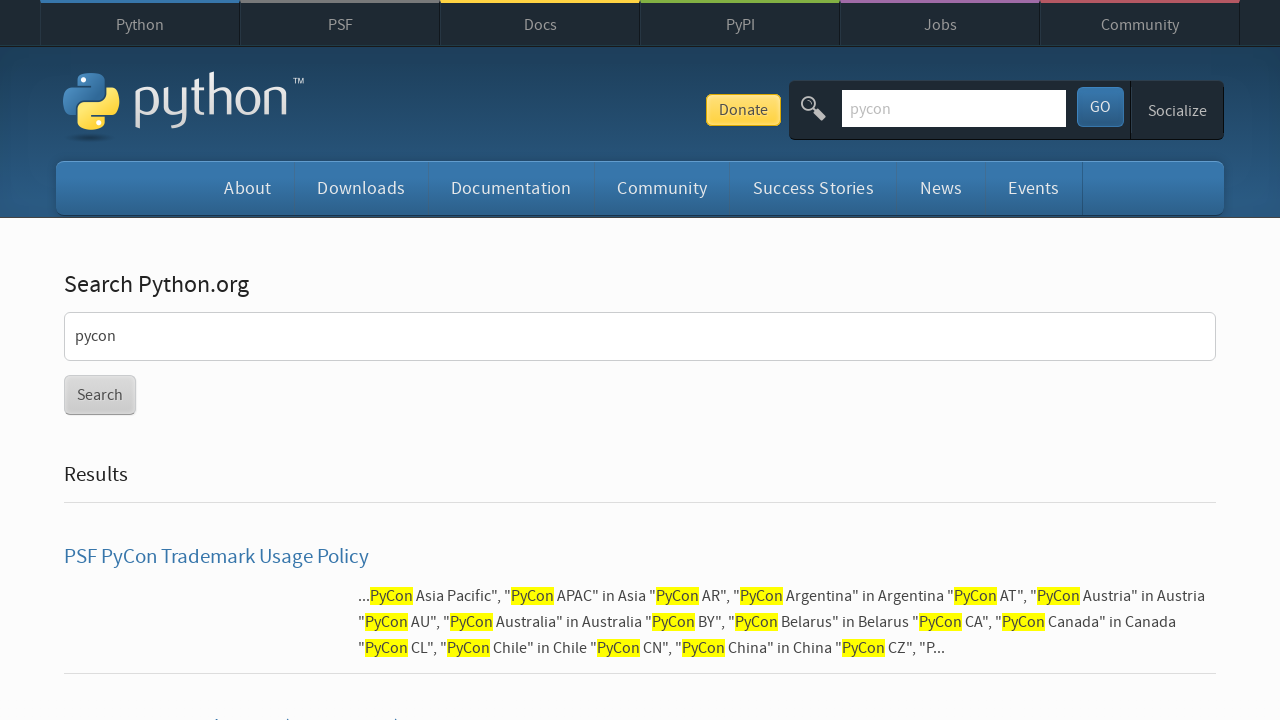

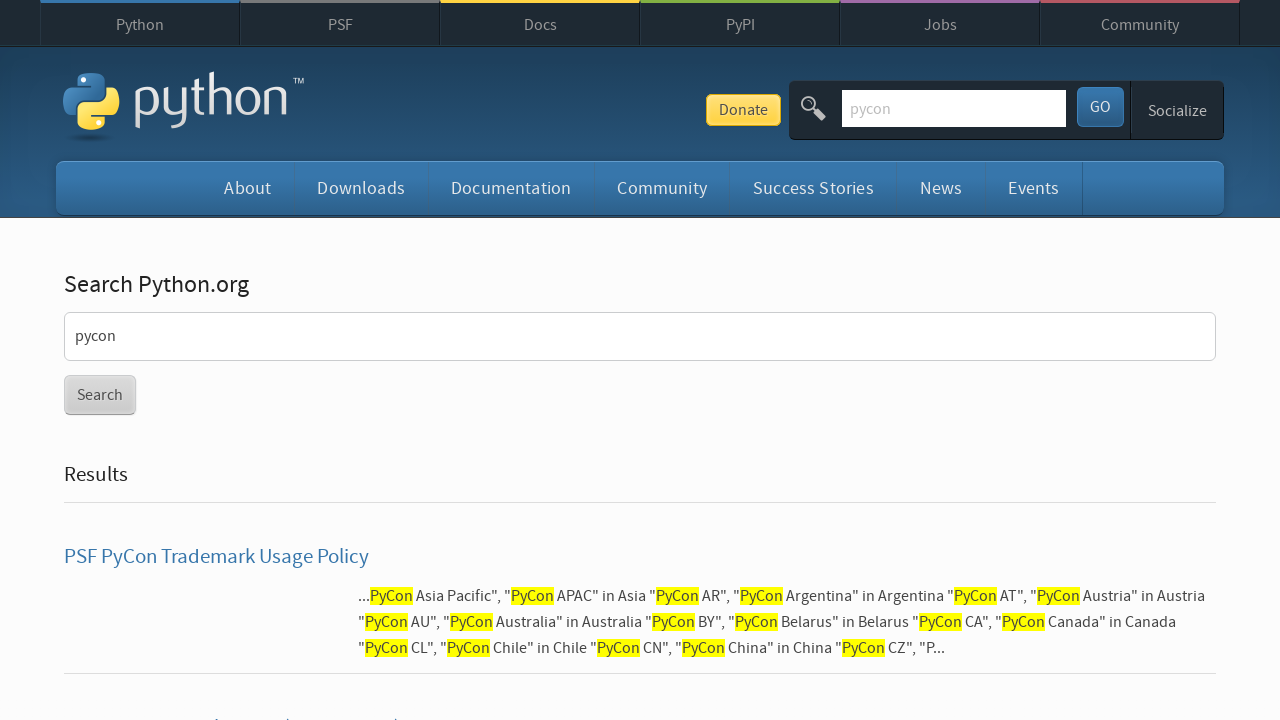